Tests clicking on a car selection dropdown on a practice form

Starting URL: https://www.letskodeit.com/practice

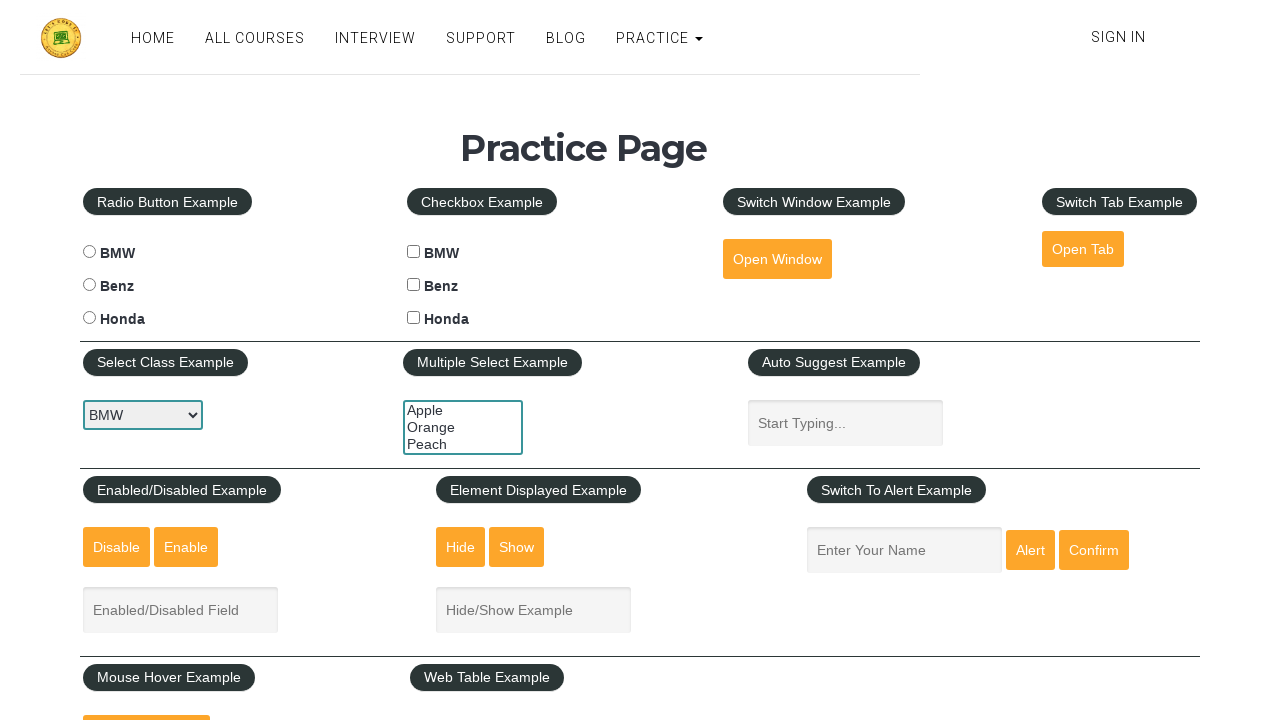

Clicked on car selection dropdown on practice form at (143, 415) on #carselect
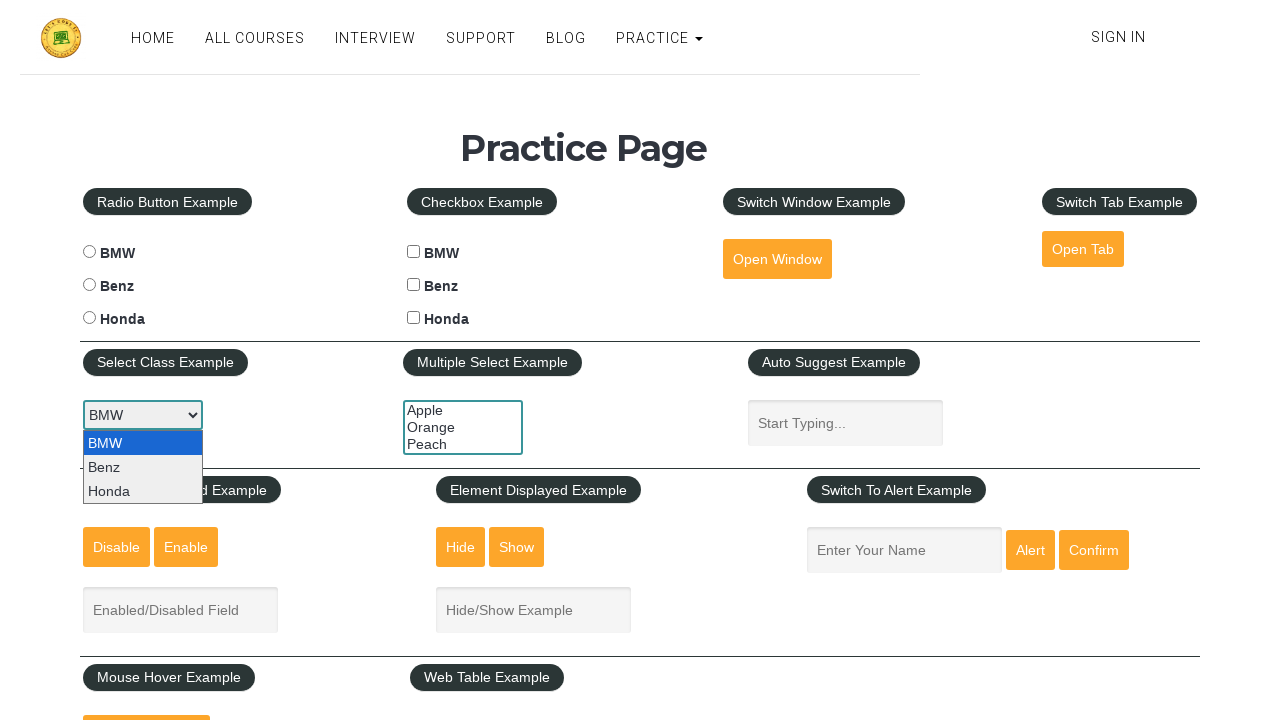

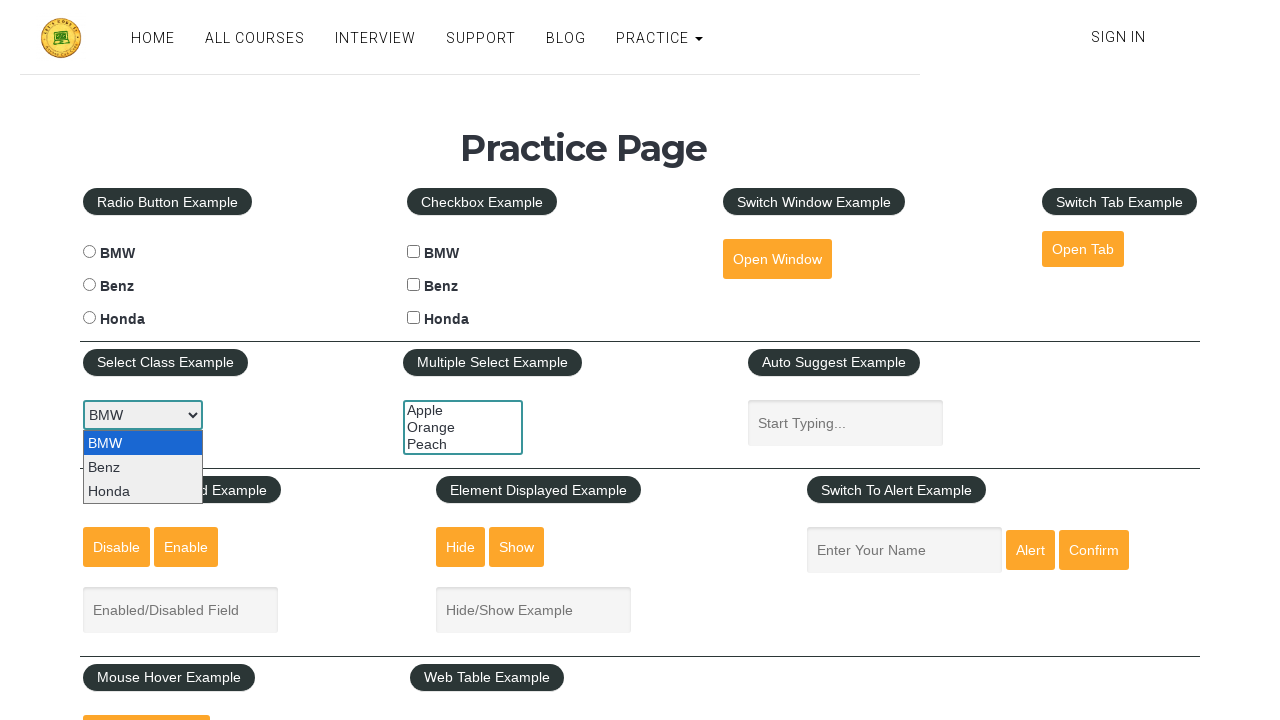